Tests marking individual todo items as complete

Starting URL: https://demo.playwright.dev/todomvc

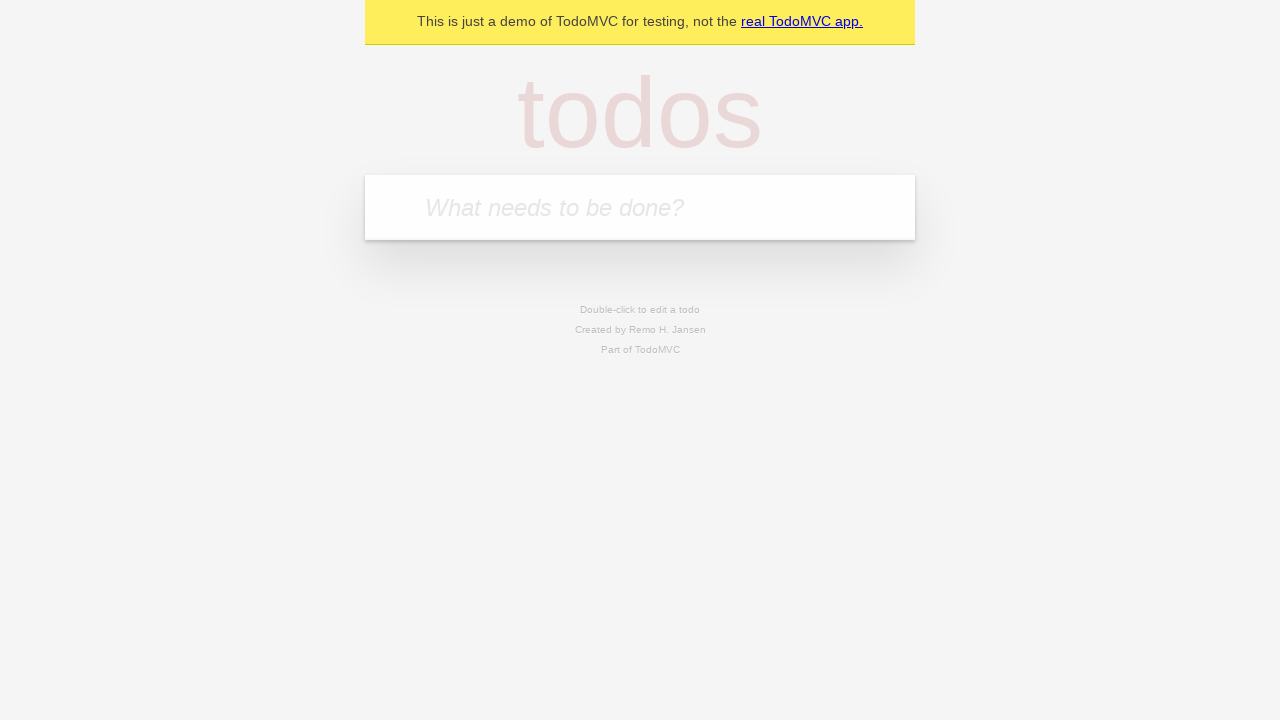

Filled todo input with 'buy some cheese' on internal:attr=[placeholder="What needs to be done?"i]
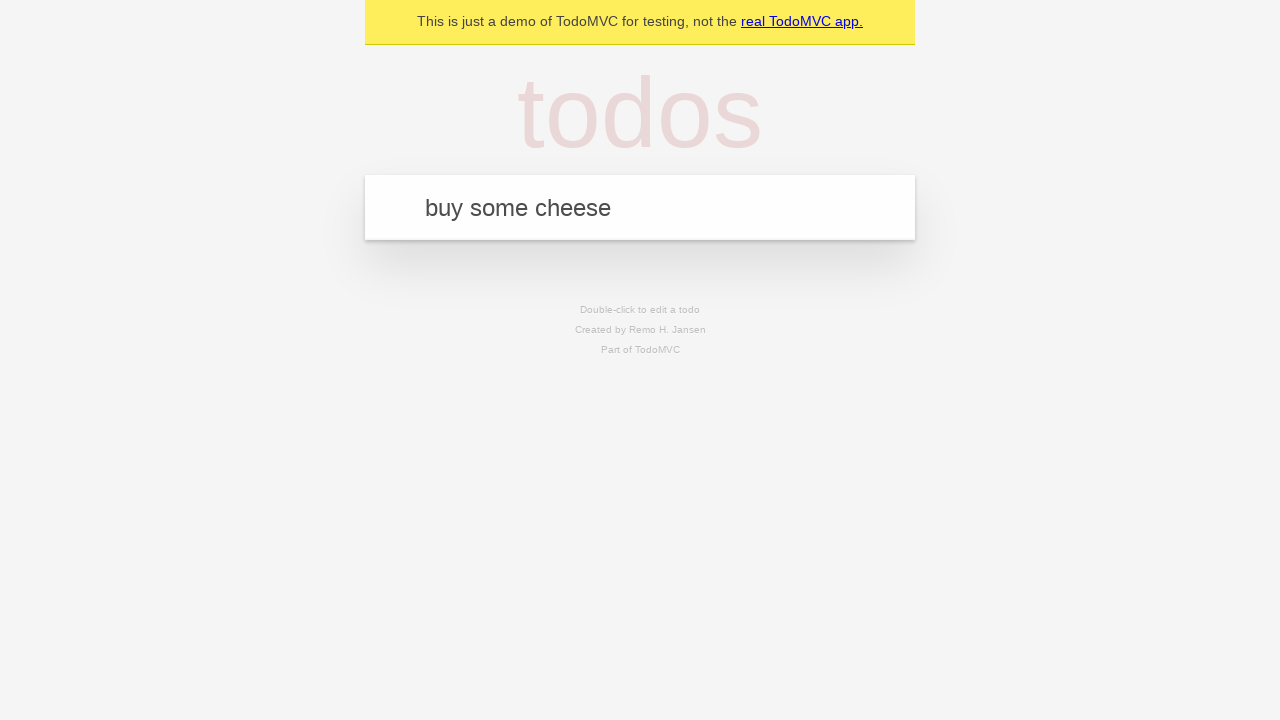

Pressed Enter to create first todo item on internal:attr=[placeholder="What needs to be done?"i]
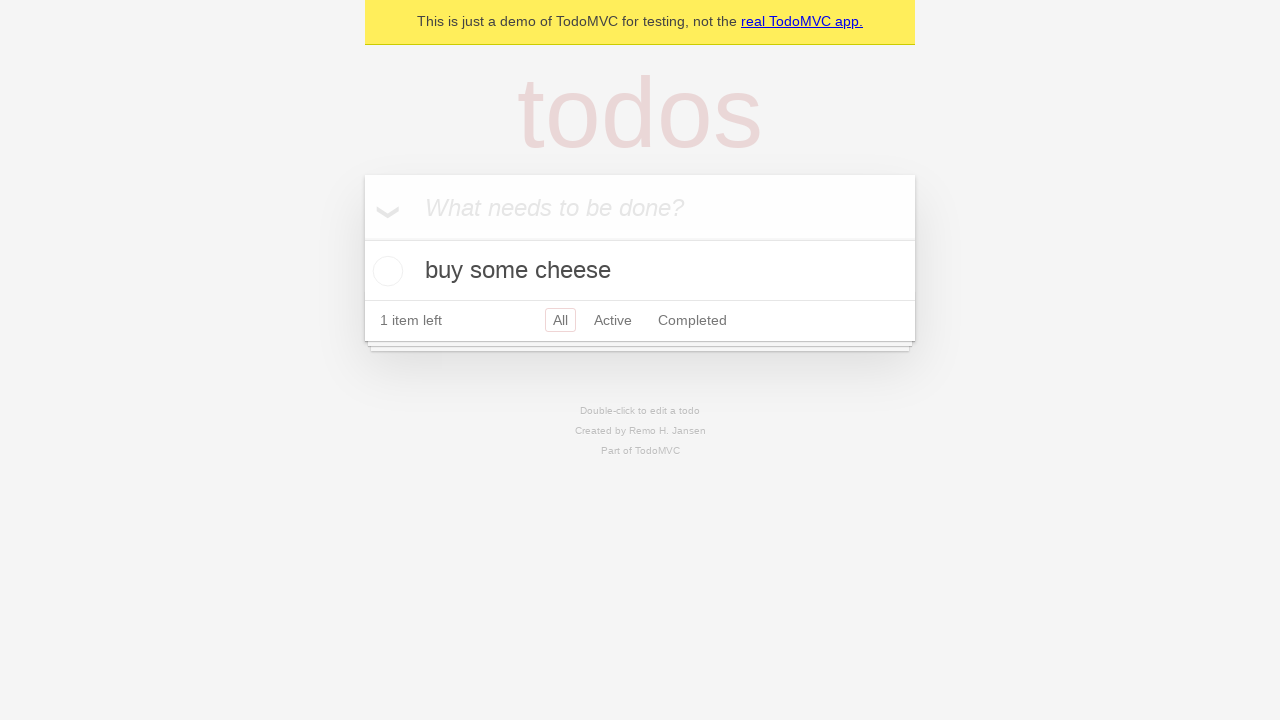

Filled todo input with 'feed the cat' on internal:attr=[placeholder="What needs to be done?"i]
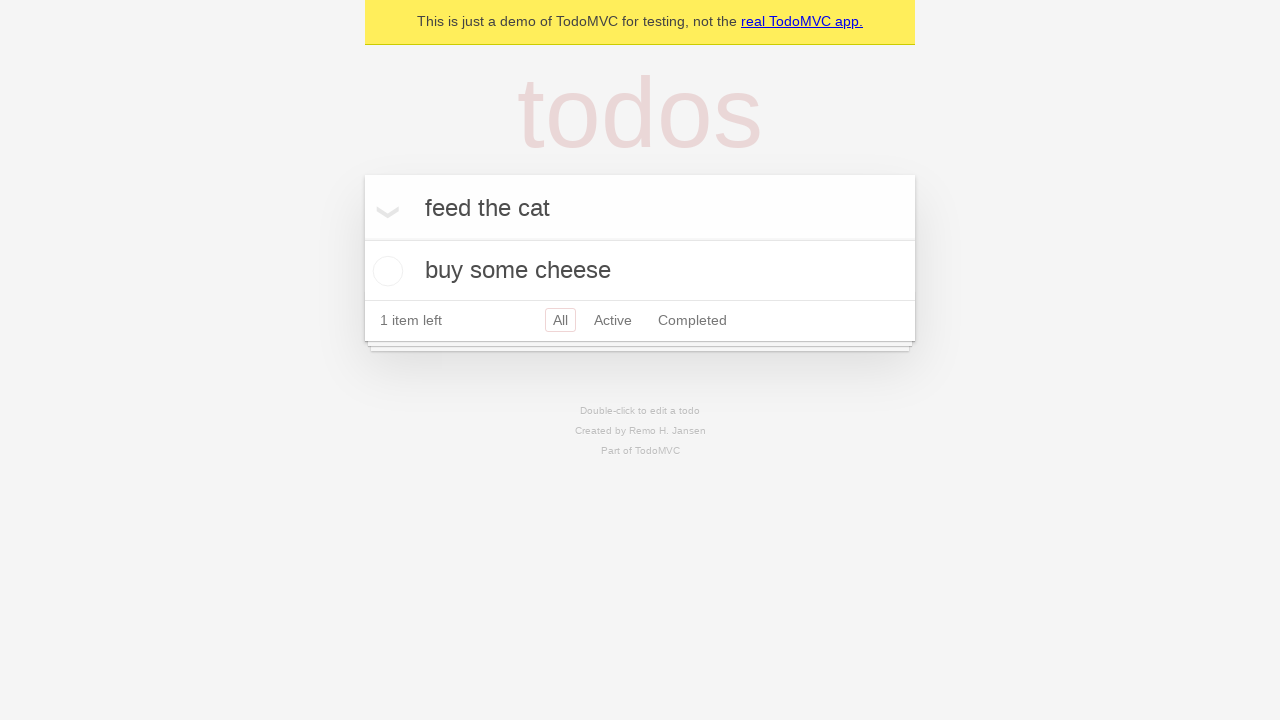

Pressed Enter to create second todo item on internal:attr=[placeholder="What needs to be done?"i]
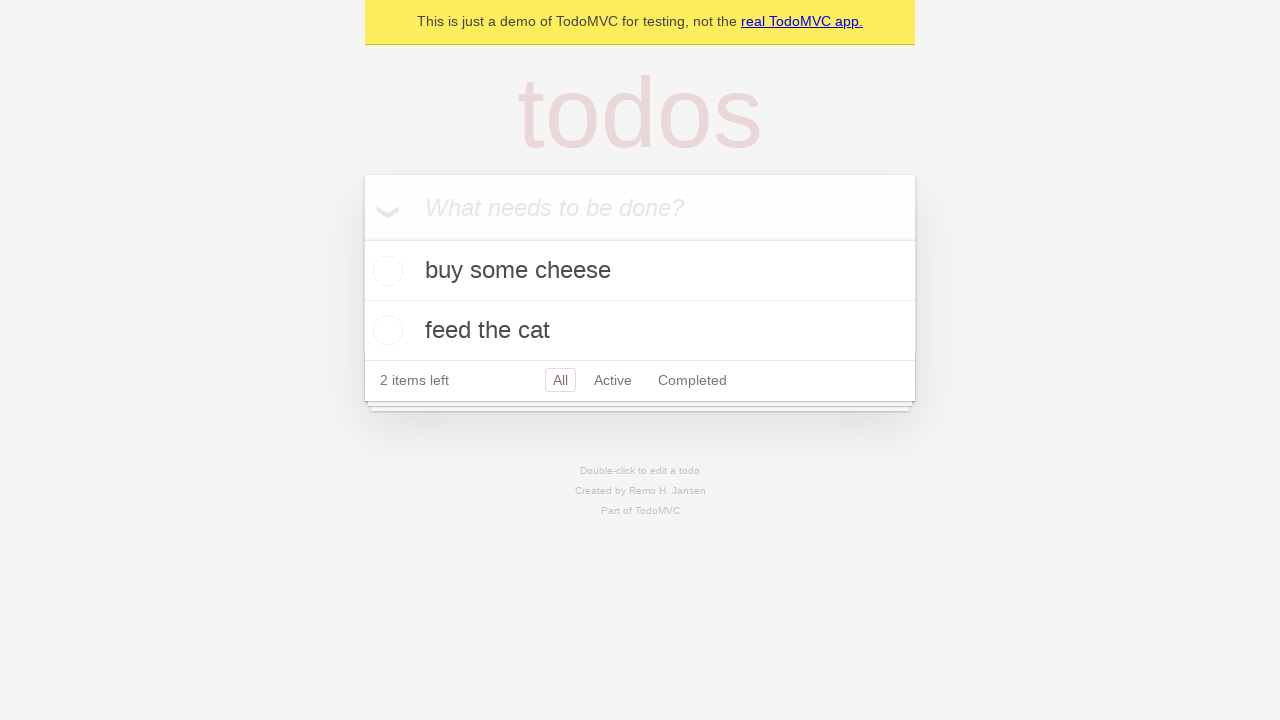

Waited for both todo items to be created and rendered
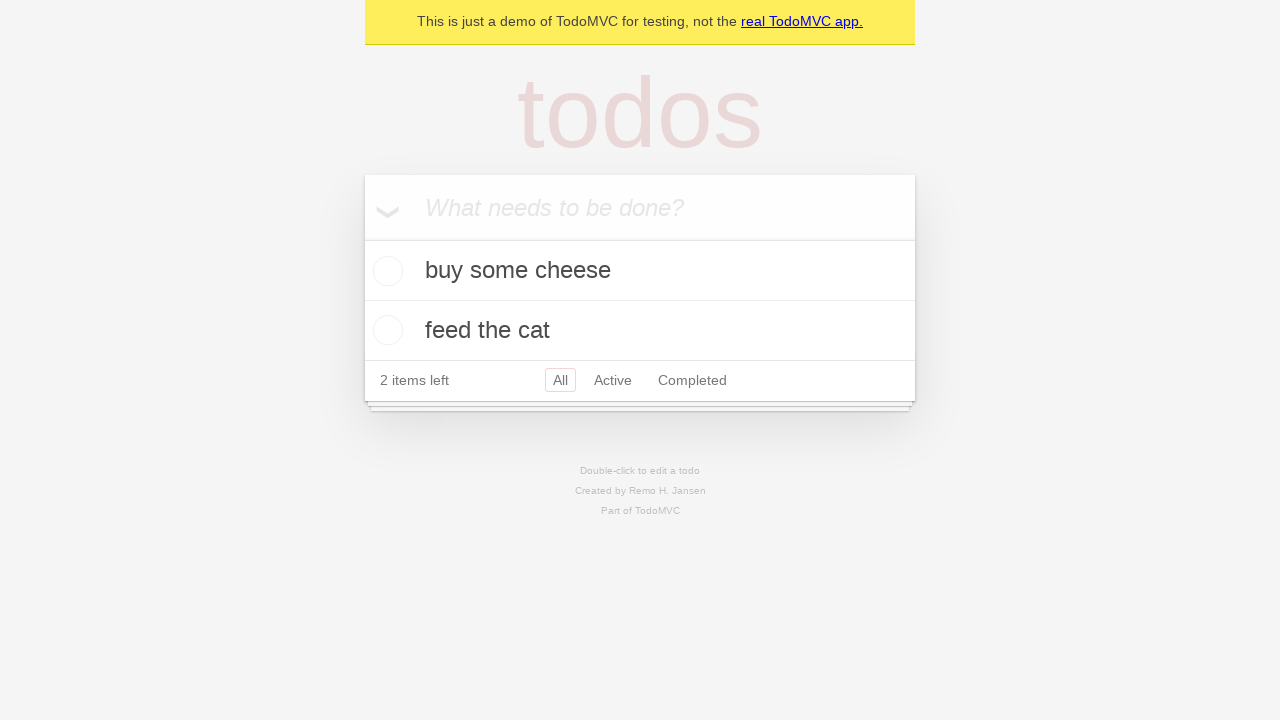

Marked first todo item 'buy some cheese' as complete at (385, 271) on [data-testid='todo-item'] >> nth=0 >> internal:role=checkbox
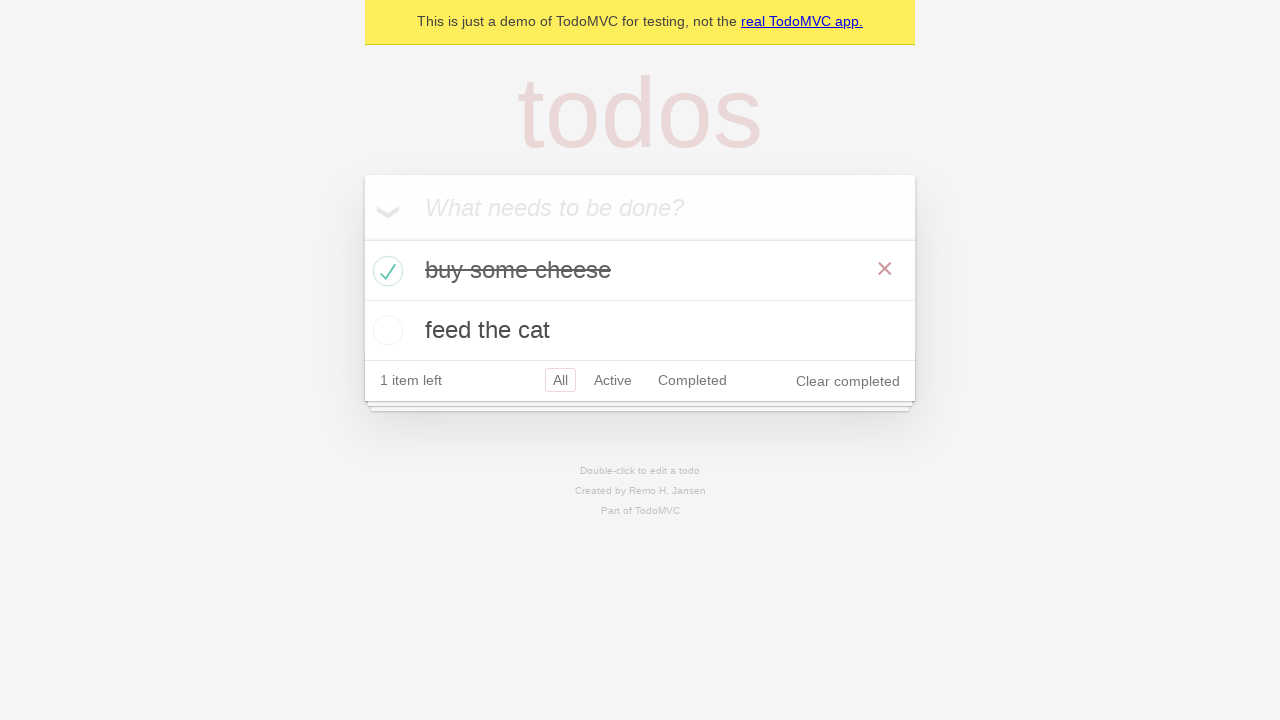

Marked second todo item 'feed the cat' as complete at (385, 330) on [data-testid='todo-item'] >> nth=1 >> internal:role=checkbox
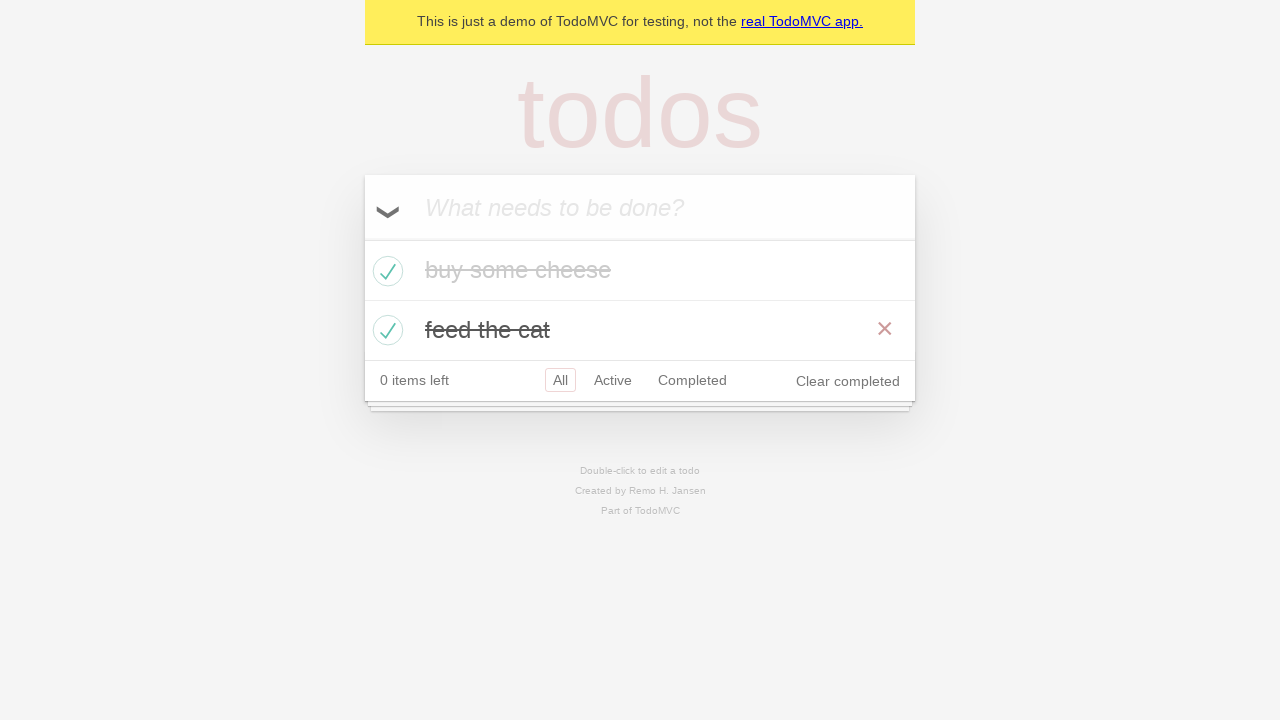

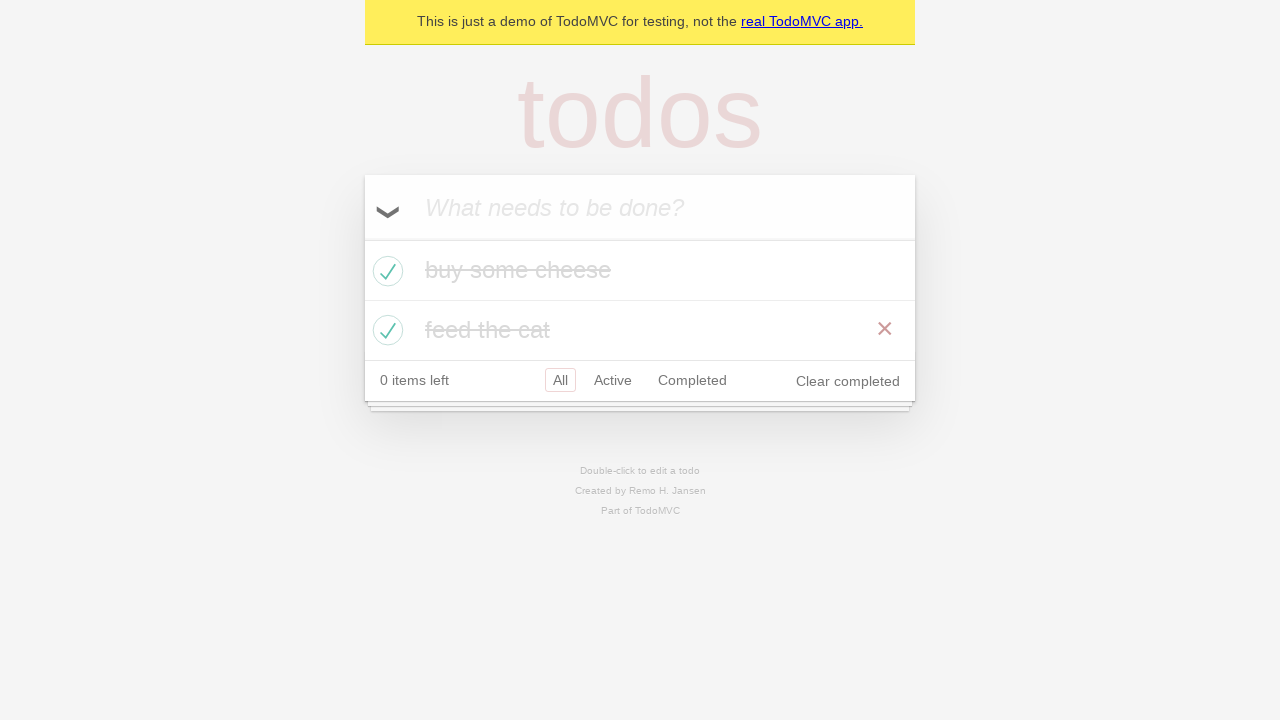